Tests that clicking the Cat button displays "Meow!" in the demo element

Starting URL: https://practice-automation.com/click-events/

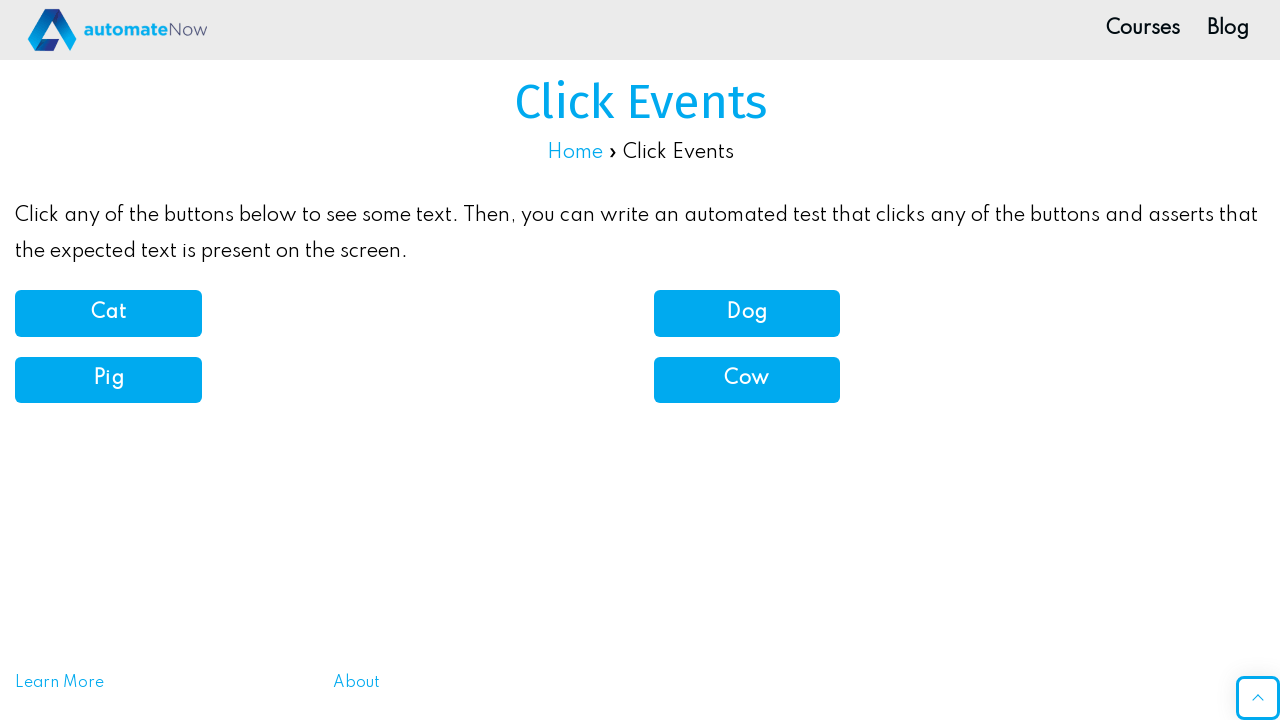

Clicked the Cat button at (108, 313) on xpath=//button[normalize-space()='Cat']
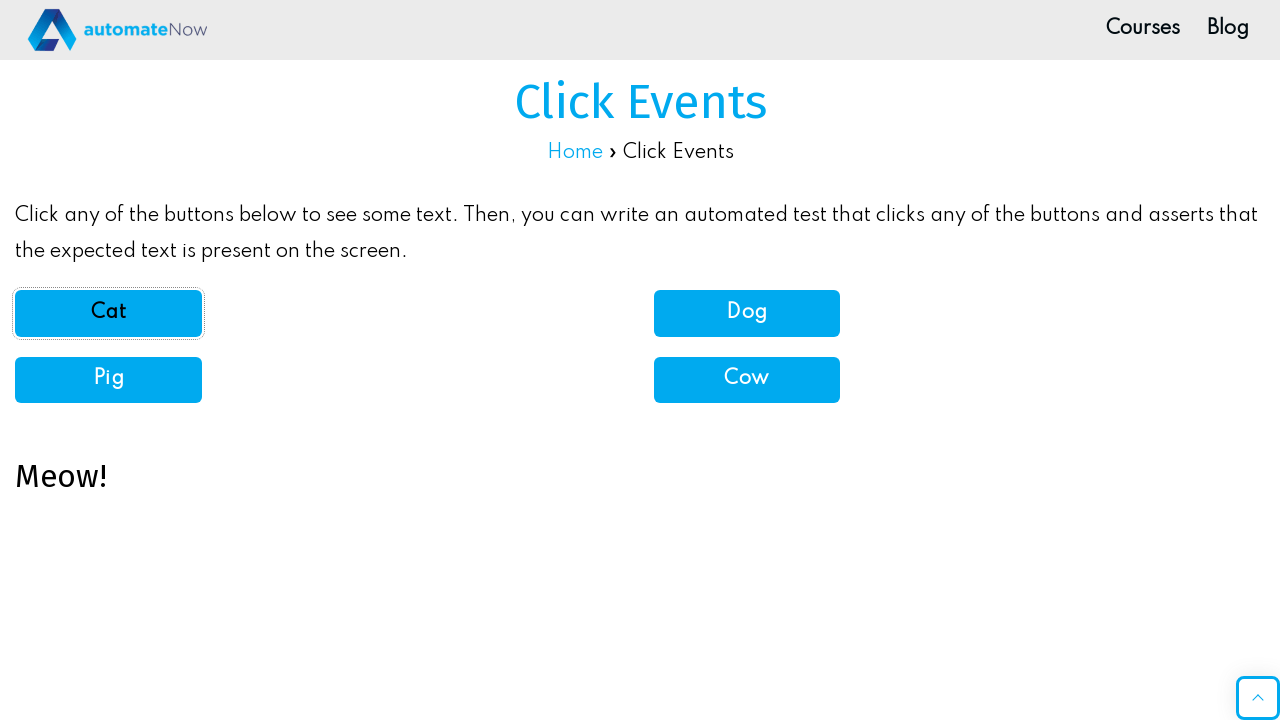

Demo element displays 'Meow!' text
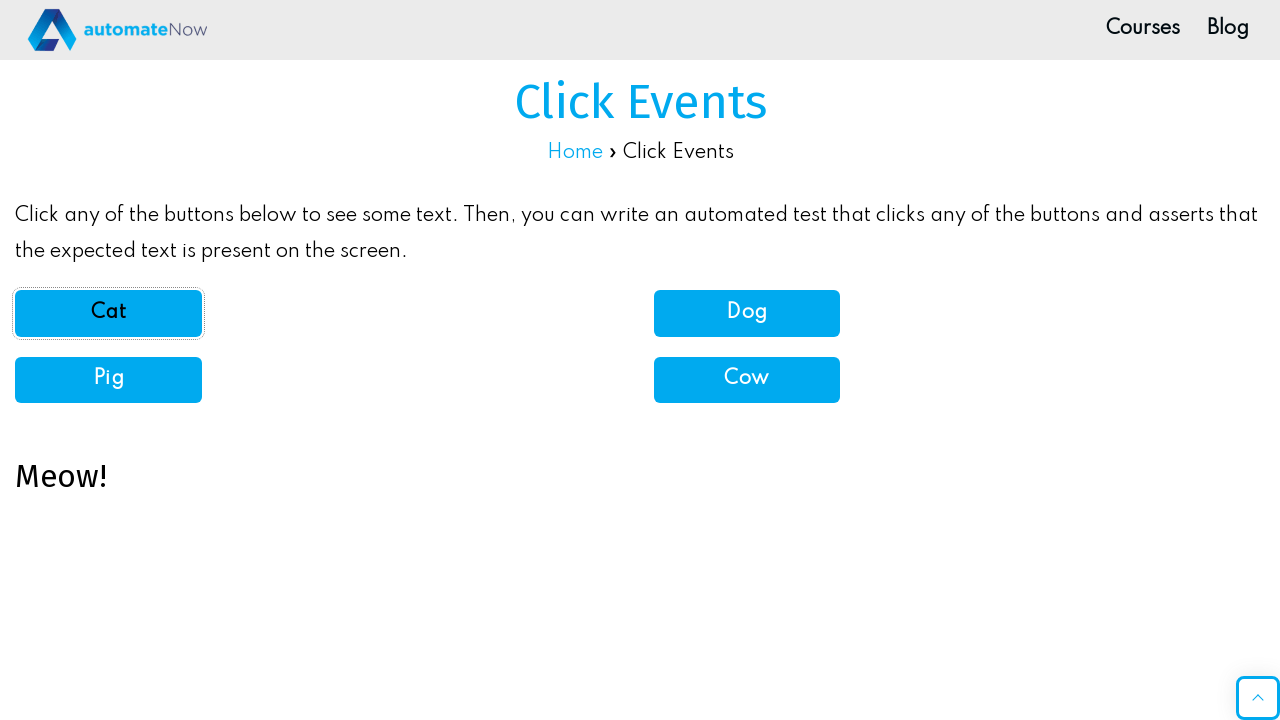

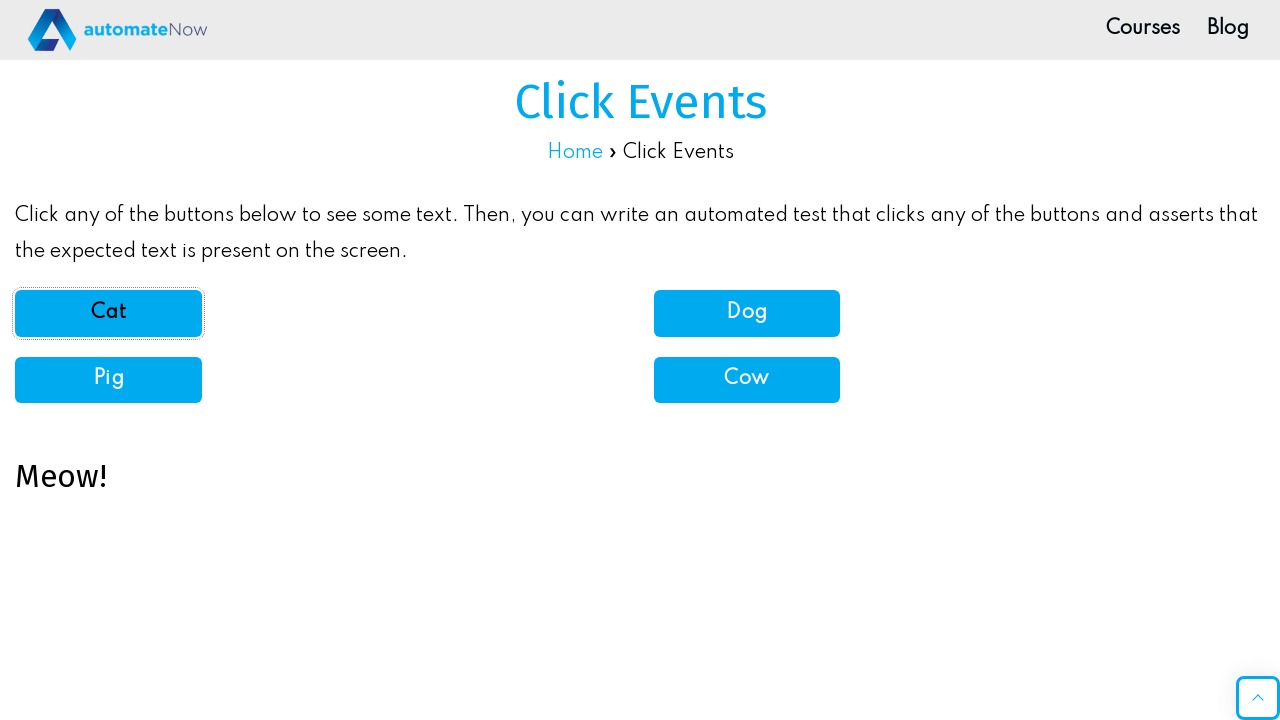